Tests that age zero is accepted in the registration form by filling name, email, and age fields with age set to 0

Starting URL: https://davi-vert.vercel.app/index.html

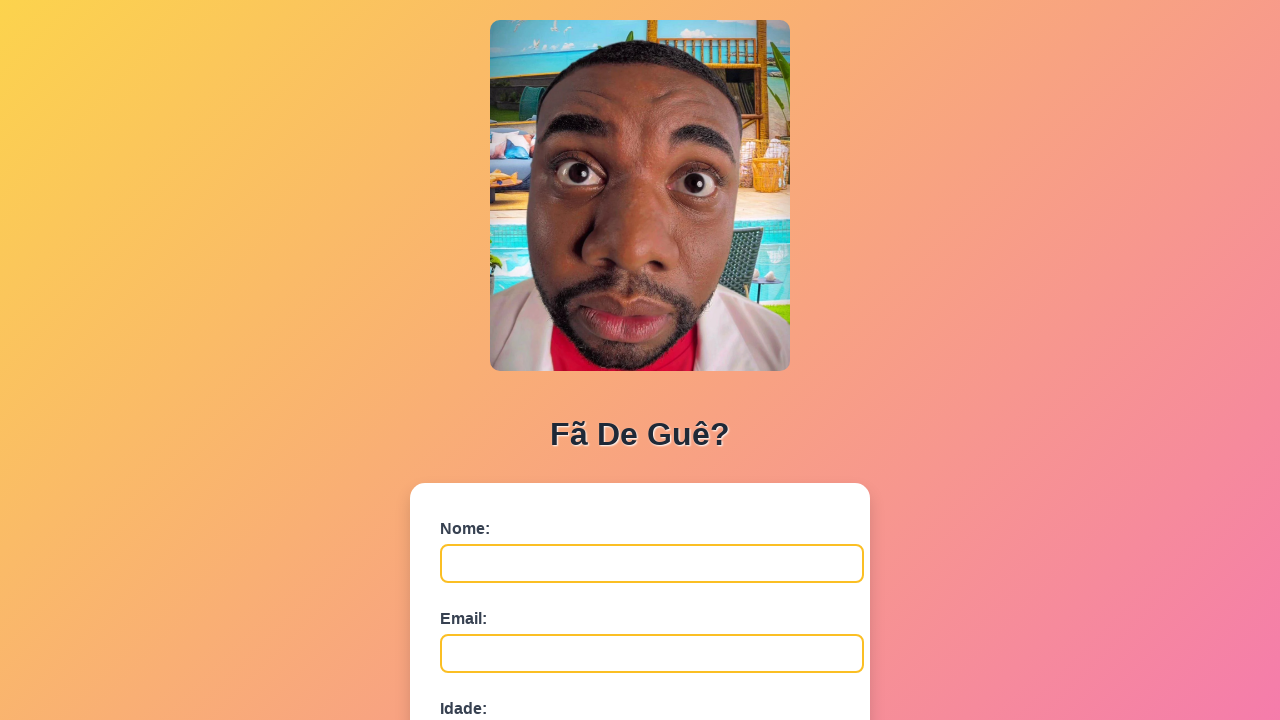

Filled name field with 'Teste' on #nome
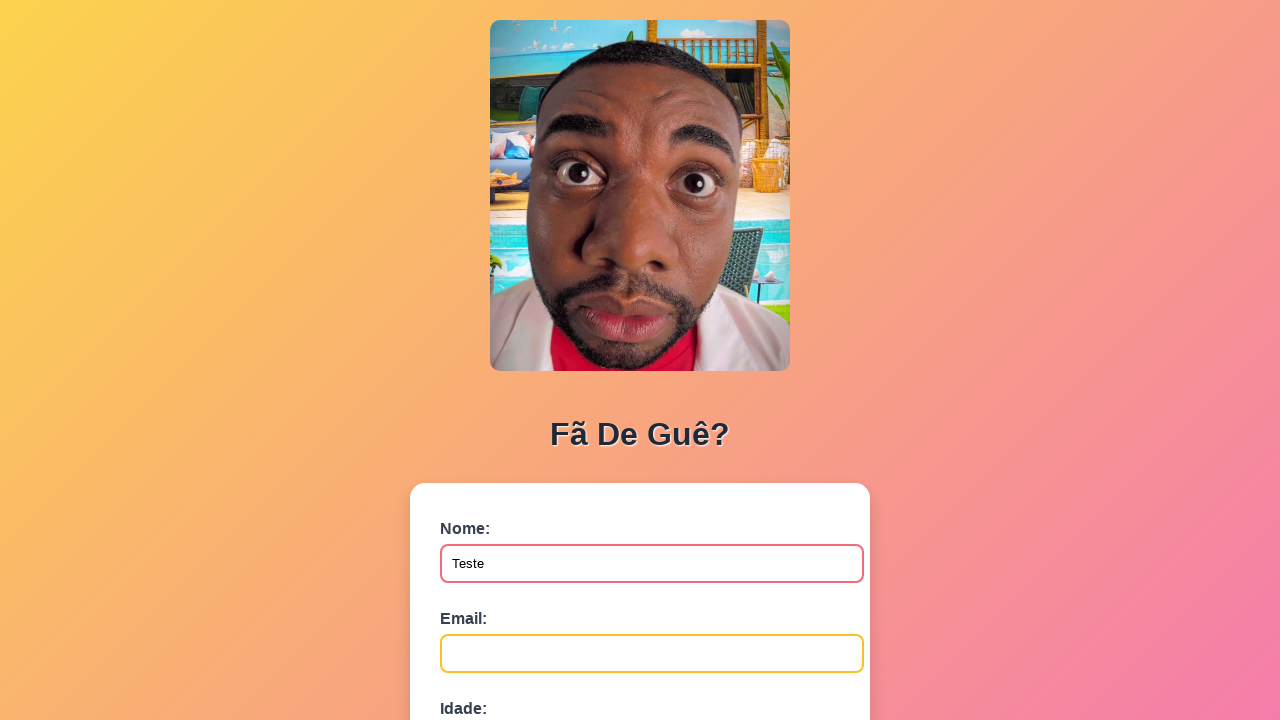

Filled email field with 'teste@email.com' on #email
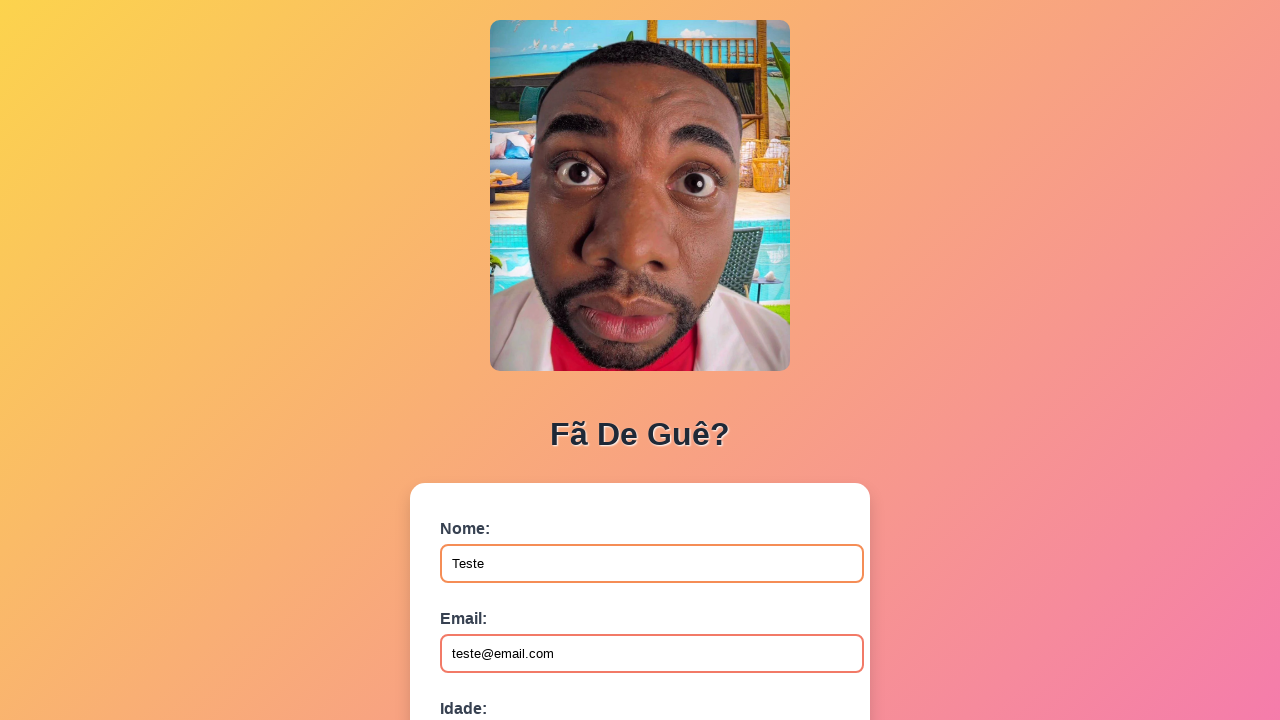

Filled age field with '0' to test that zero is accepted on #idade
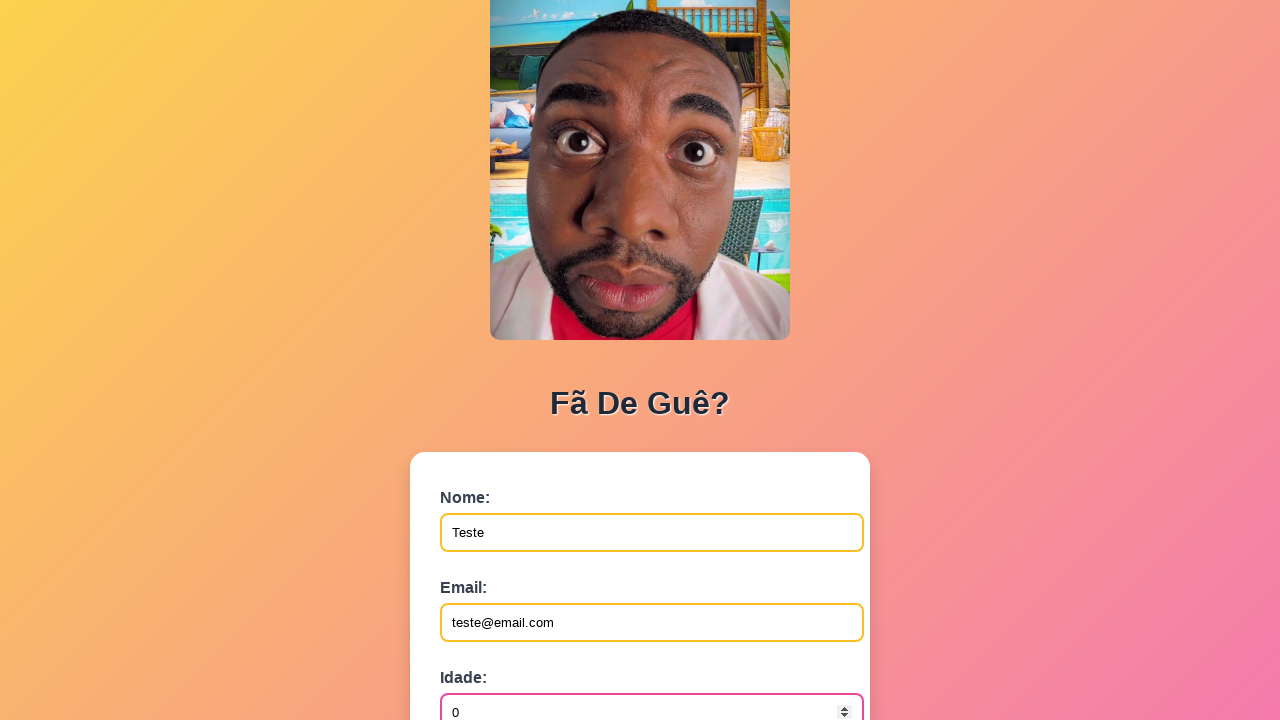

Clicked submit button to submit the registration form at (490, 569) on button[type='submit']
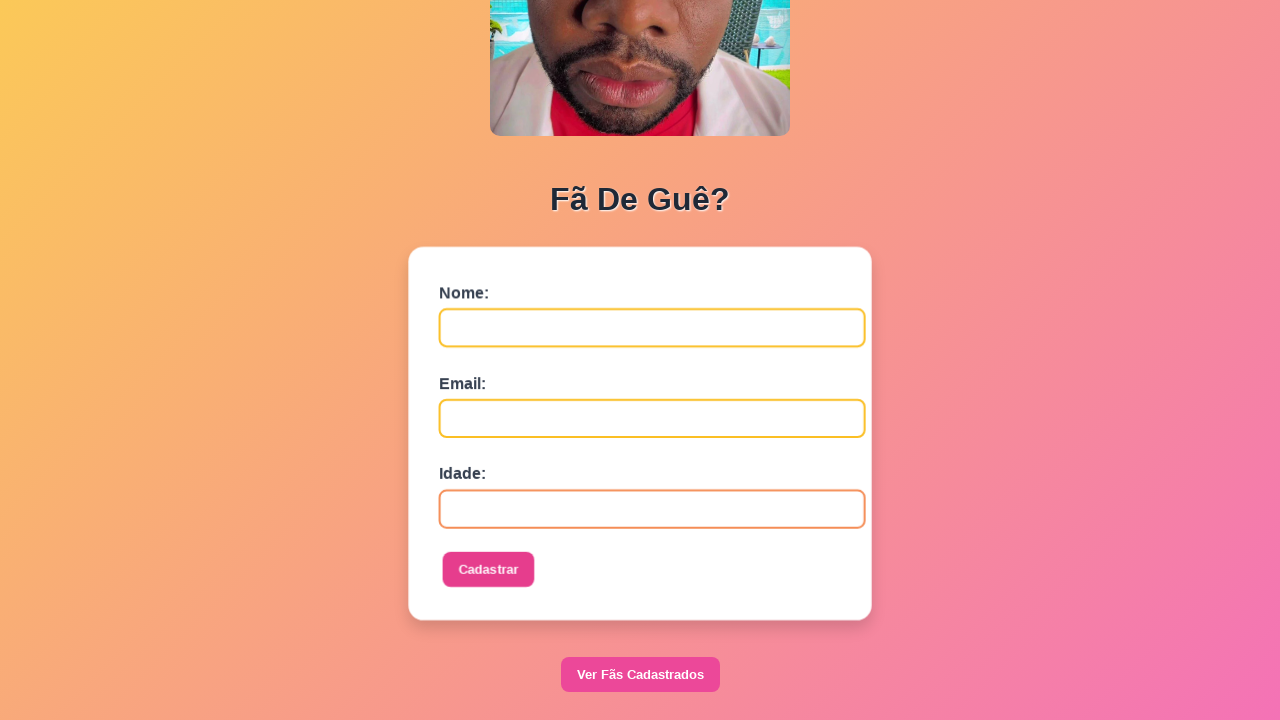

Set up dialog handler to accept any alerts
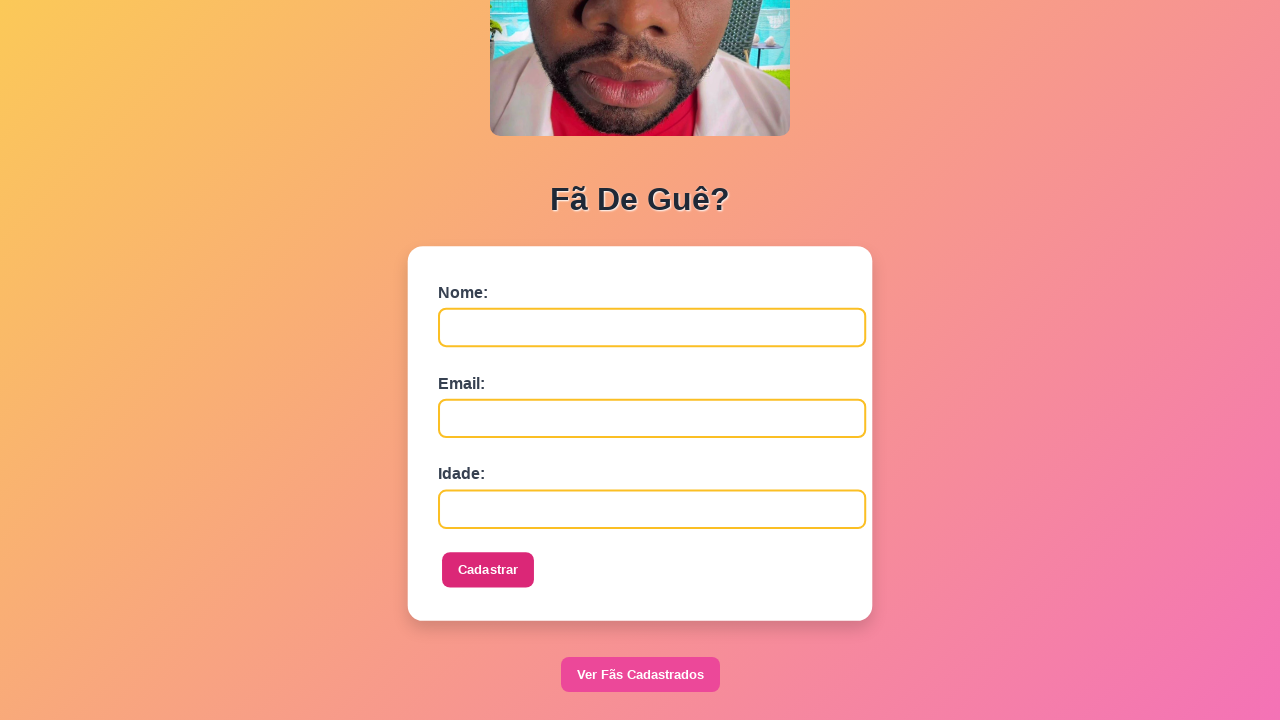

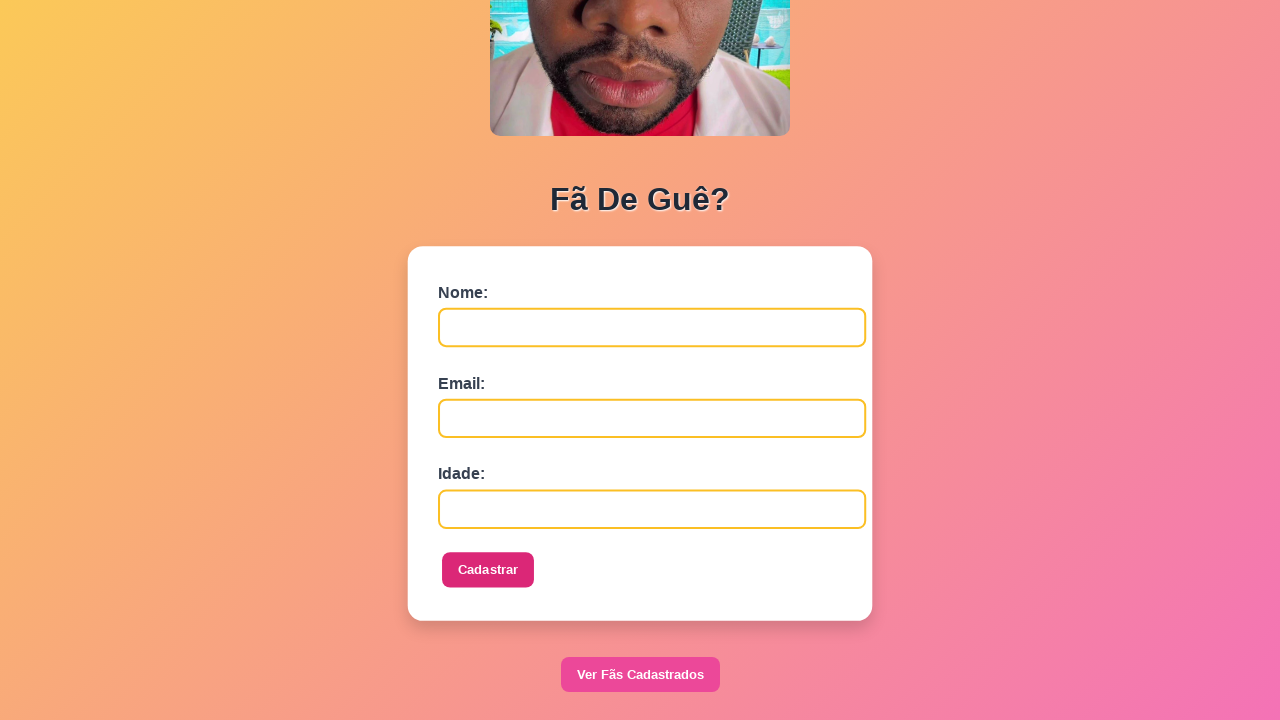